Tests drag and drop functionality by dragging an element from container-10 and dropping it onto div2 on a demo page.

Starting URL: https://grotechminds.com/drag-and-drop/

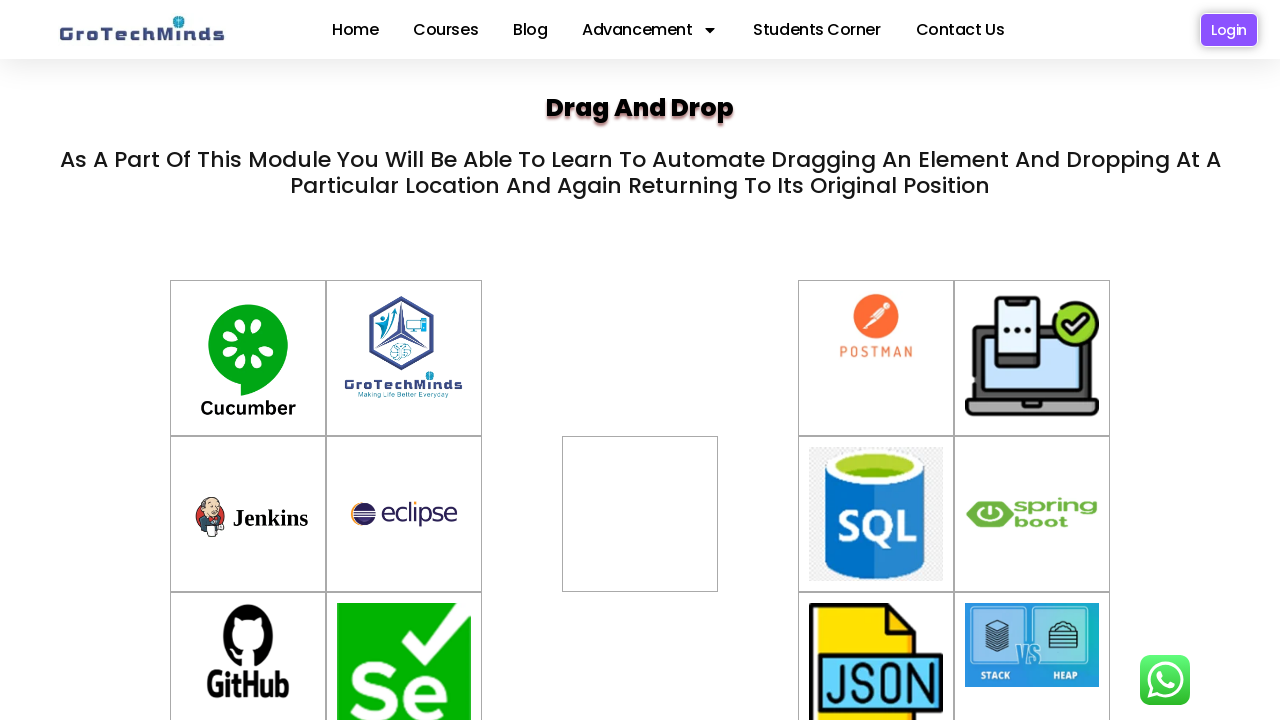

Located source element container-10
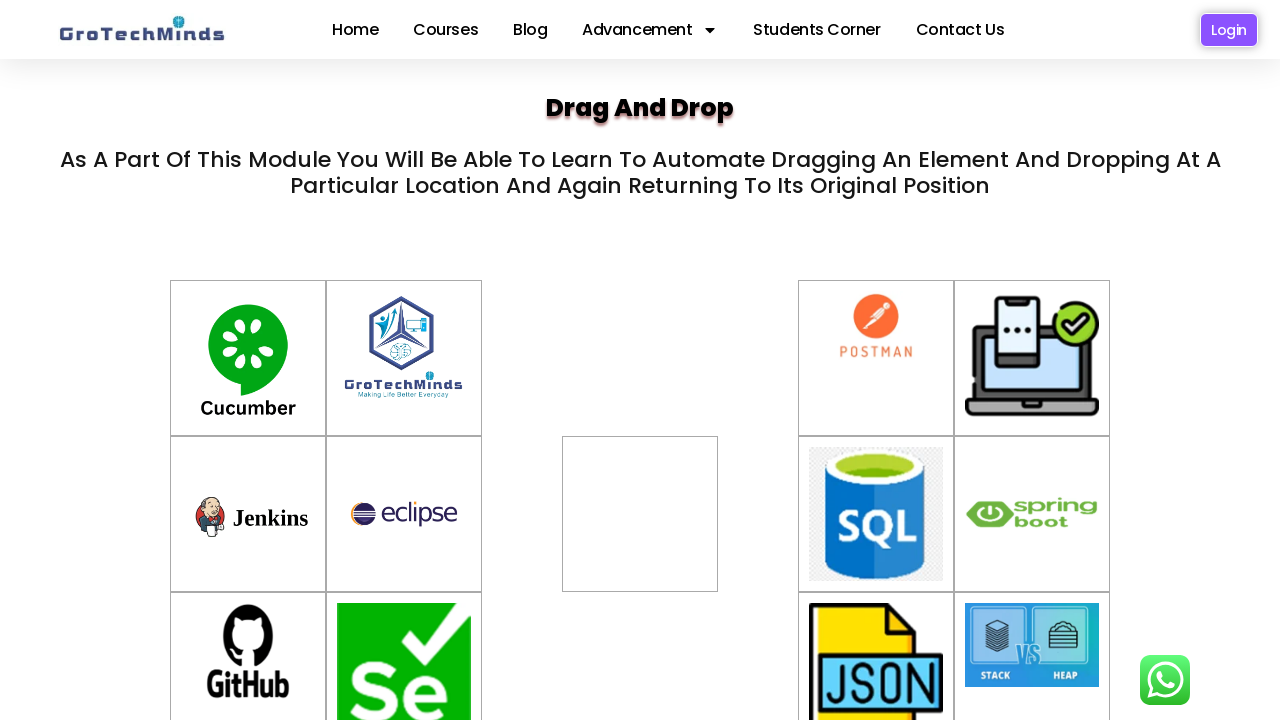

Located target element div2
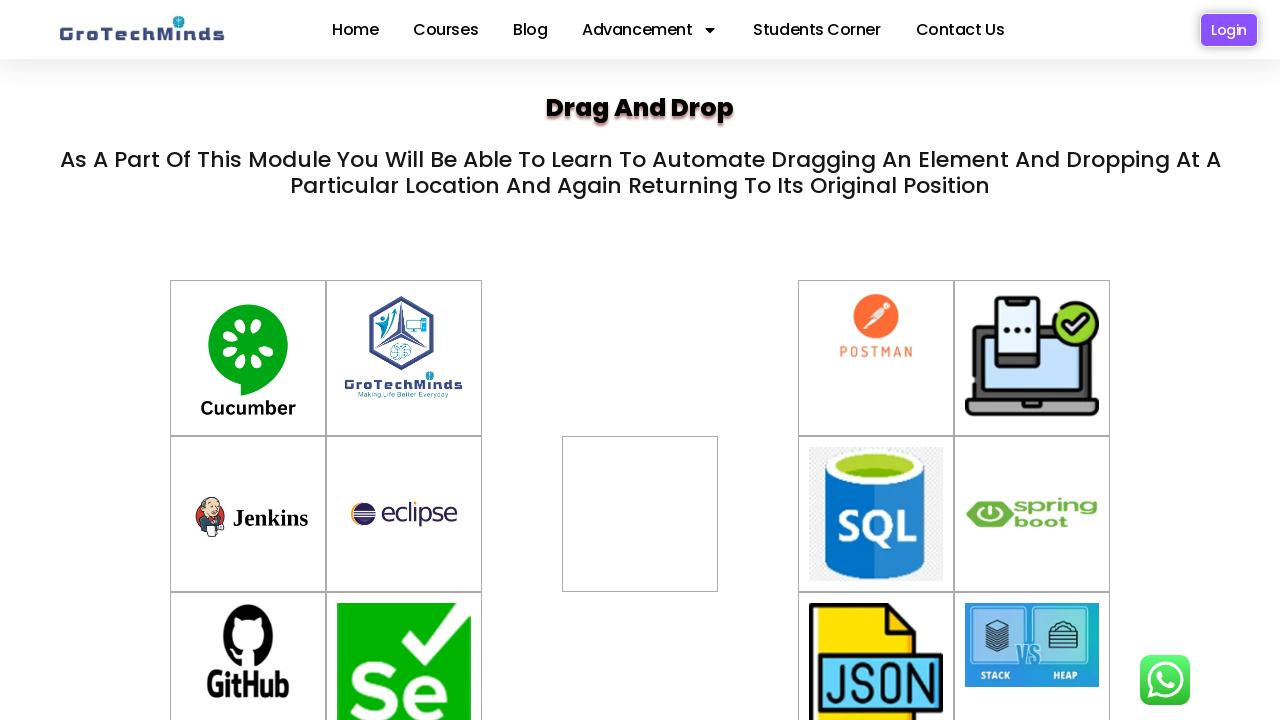

Dragged element from container-10 and dropped it onto div2 at (640, 487)
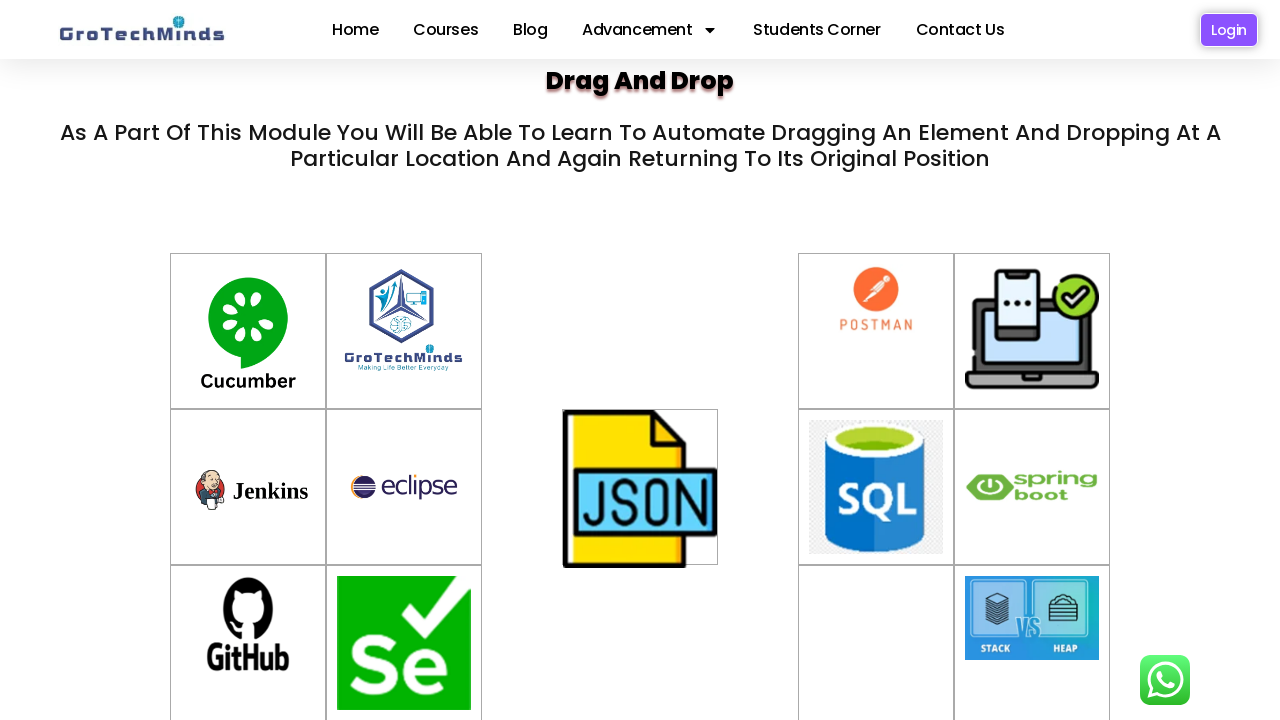

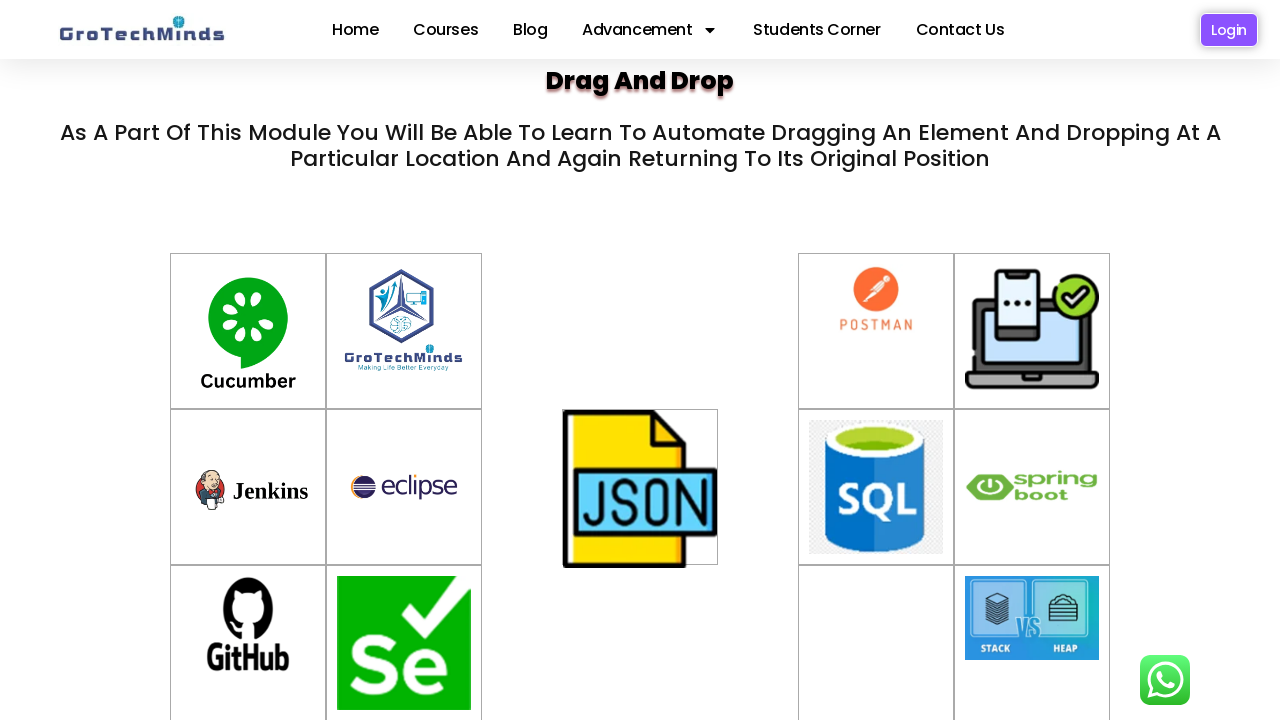